Navigates to the page and toggles the dark theme by clicking the theme toggle button

Starting URL: https://milankomaj-934e3.firebaseapp.com/

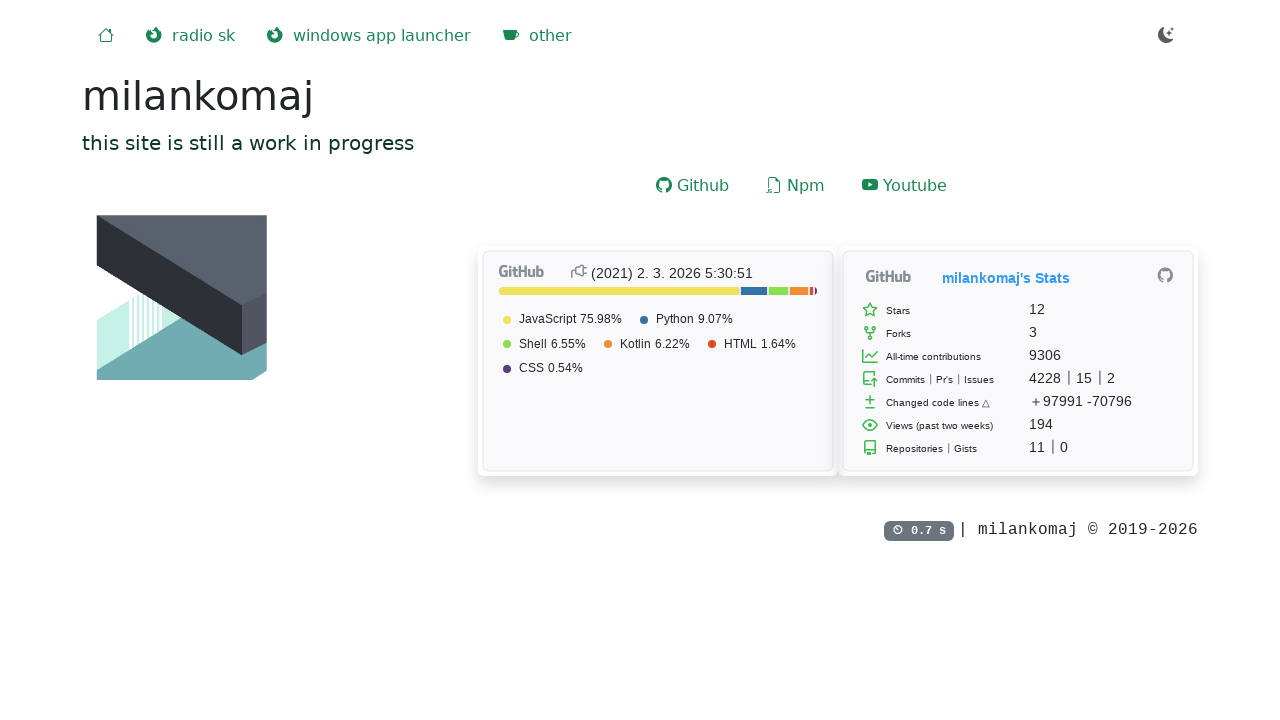

Navigated to https://milankomaj-934e3.firebaseapp.com/
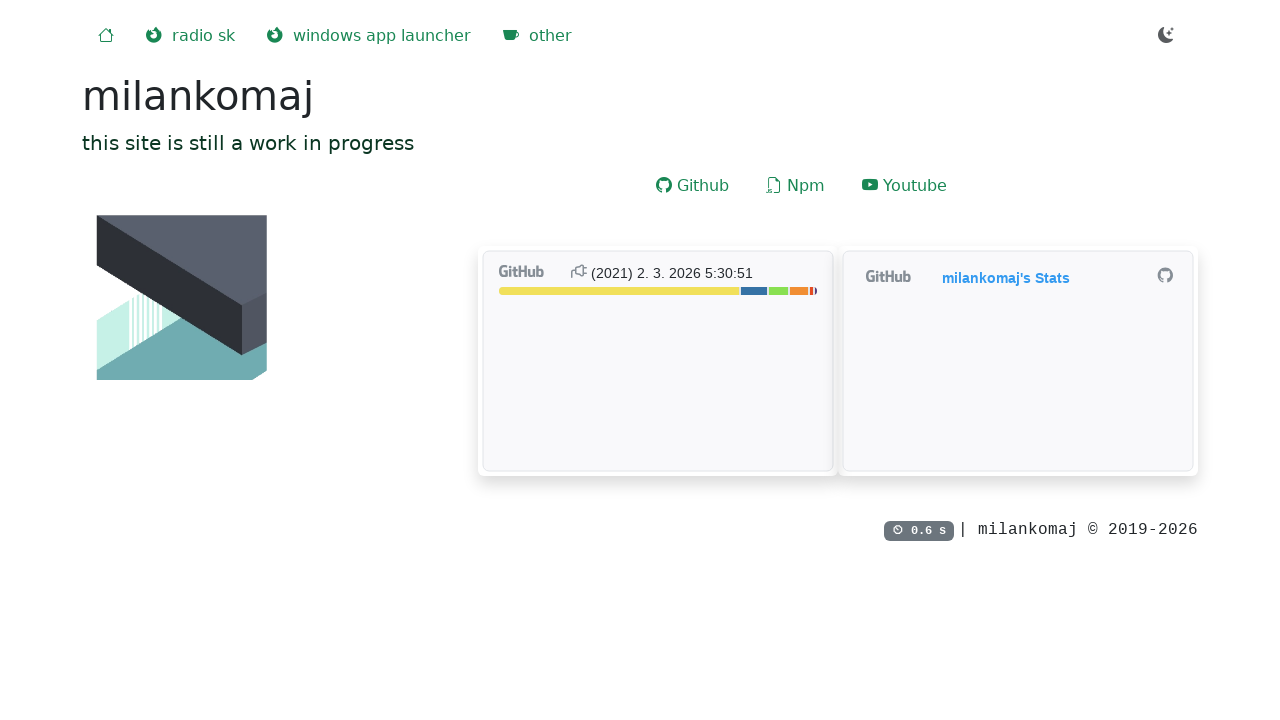

Clicked dark theme toggle button at (1166, 36) on xpath=//*[@id='toDark']
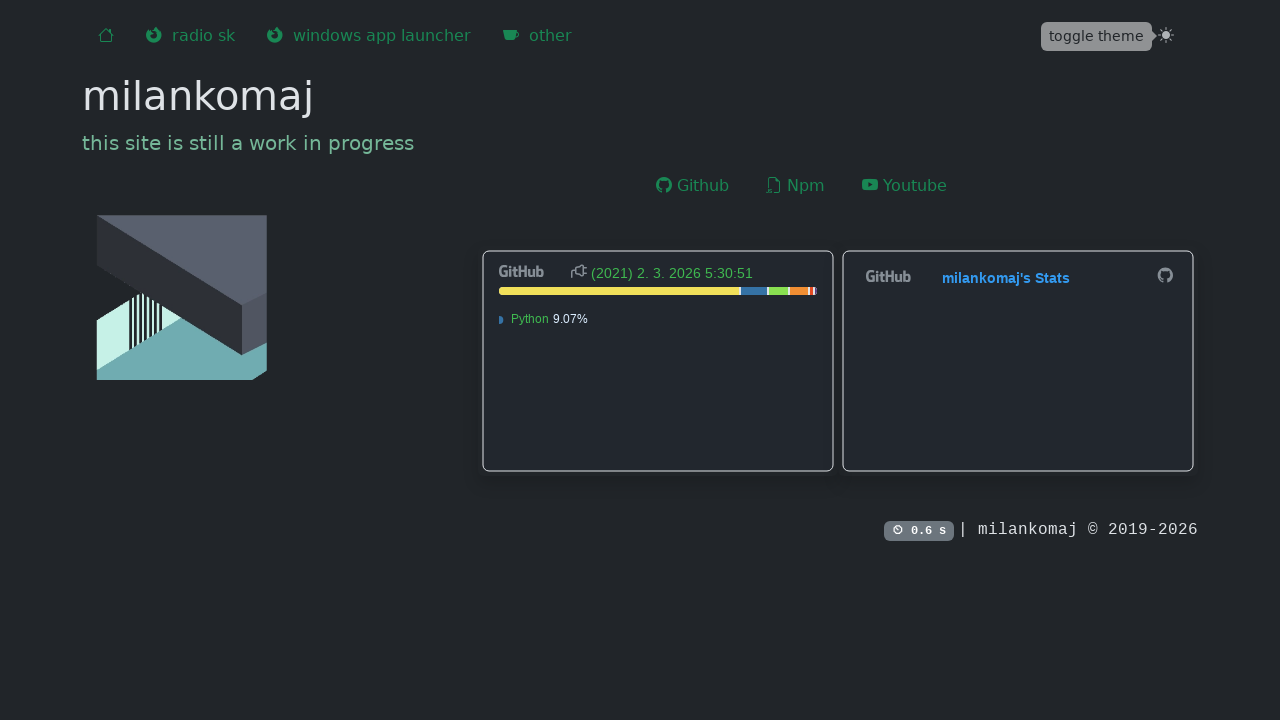

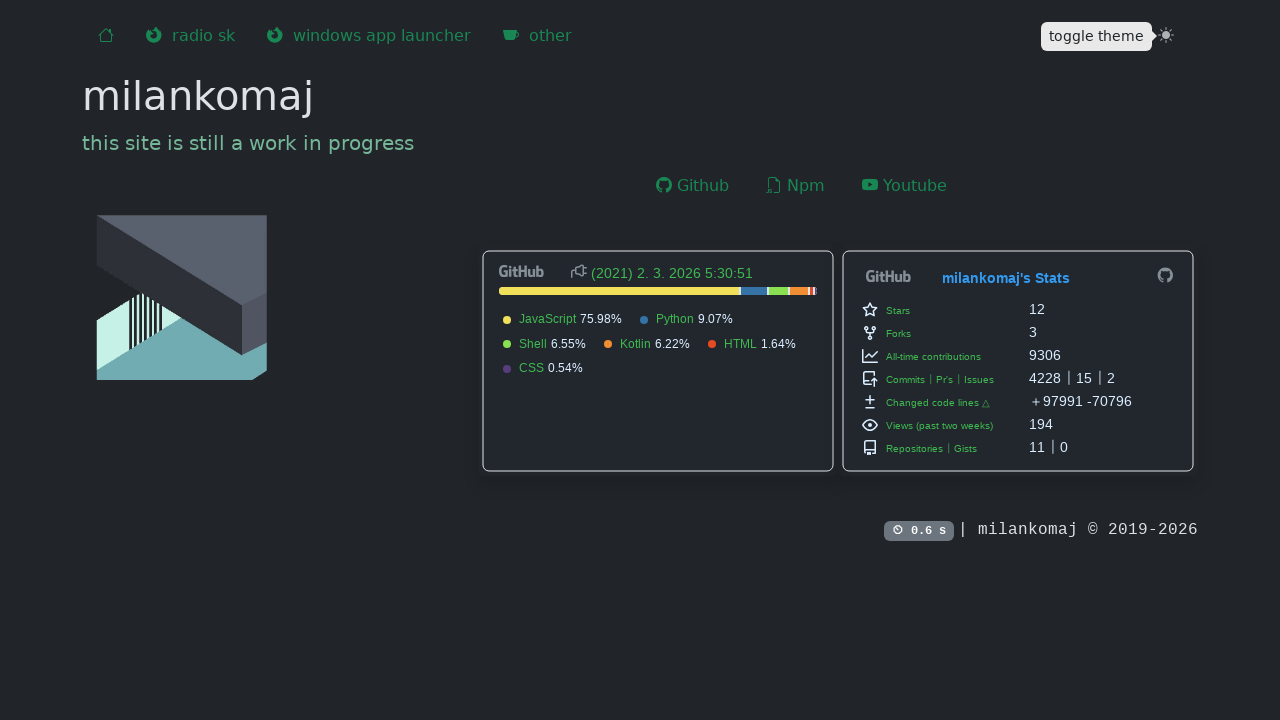